Hovers over an X icon image and verifies its height changes

Starting URL: https://dgotlieb.github.io/Actions

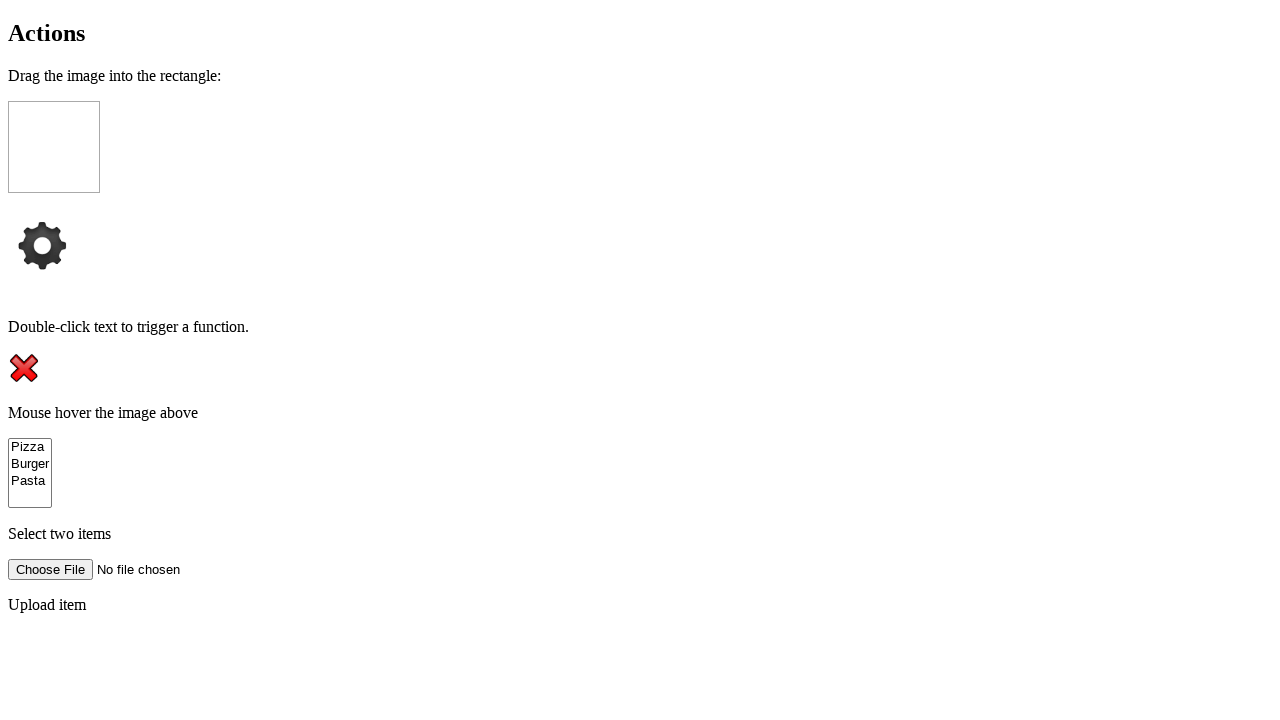

Navigated to https://dgotlieb.github.io/Actions
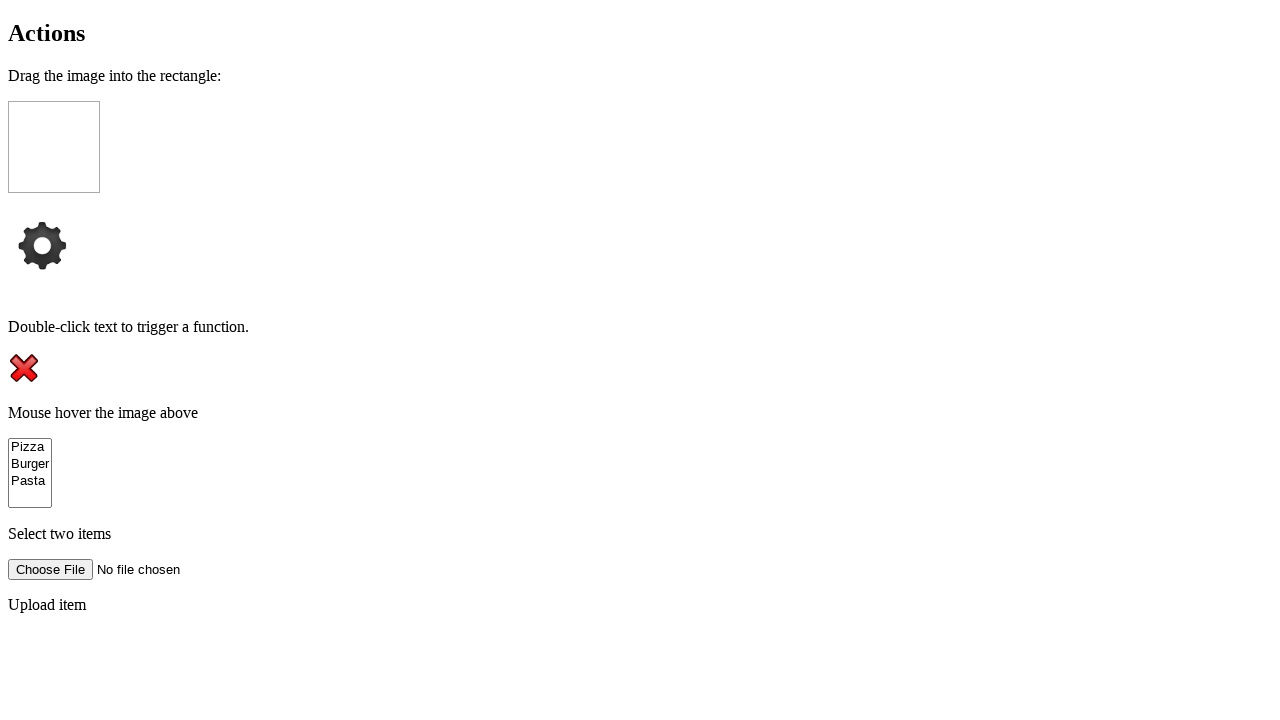

Hovered over X icon element at (24, 368) on #close
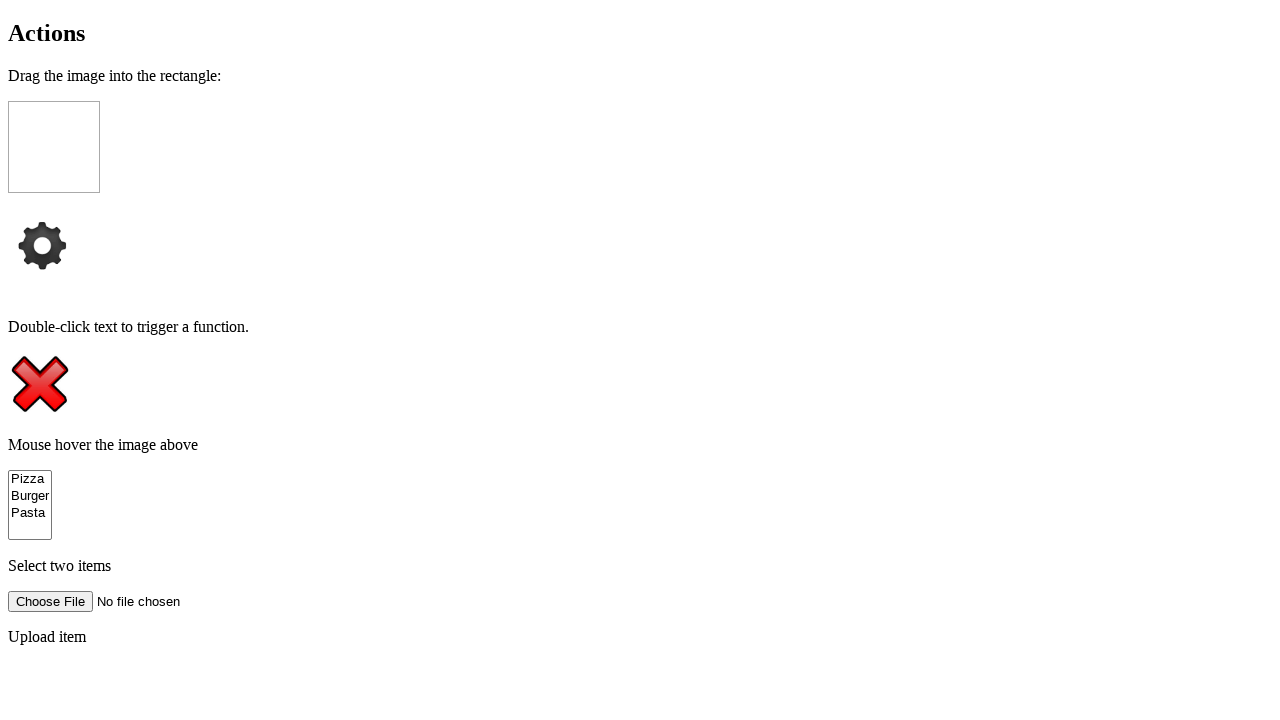

Located X icon element
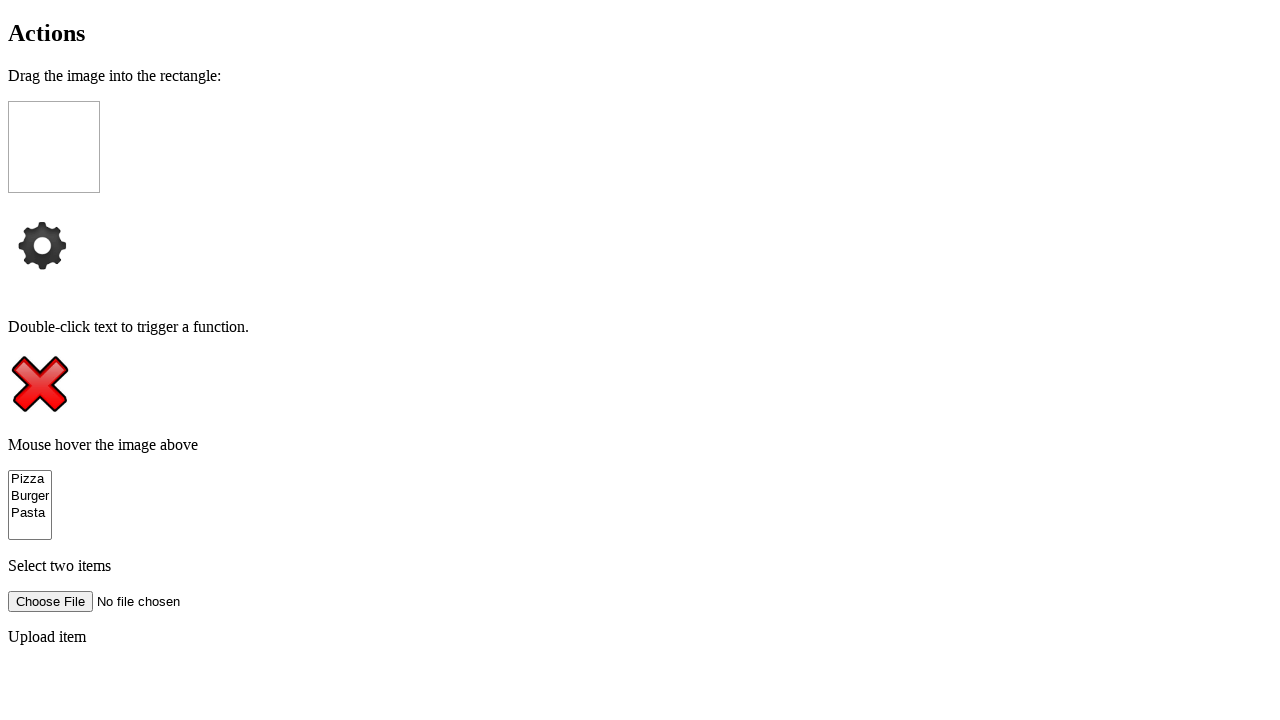

Retrieved bounding box of X icon after hover
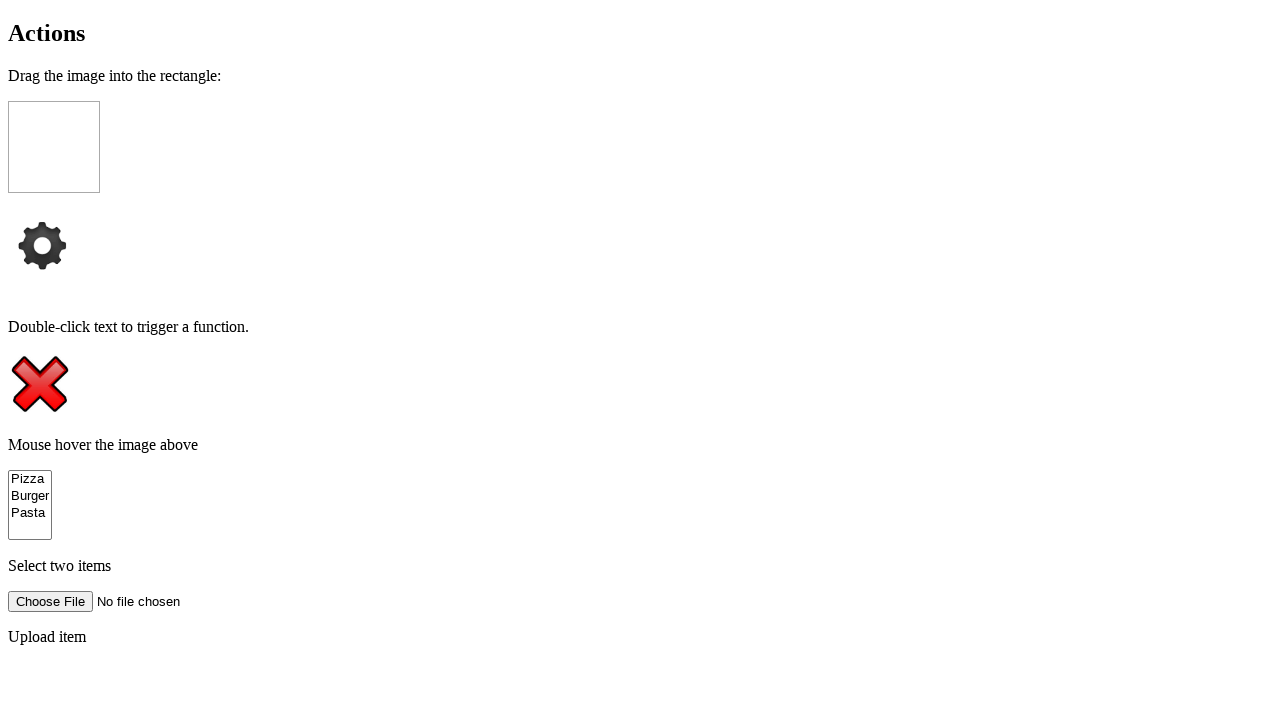

Verified X icon height changed to 64 pixels
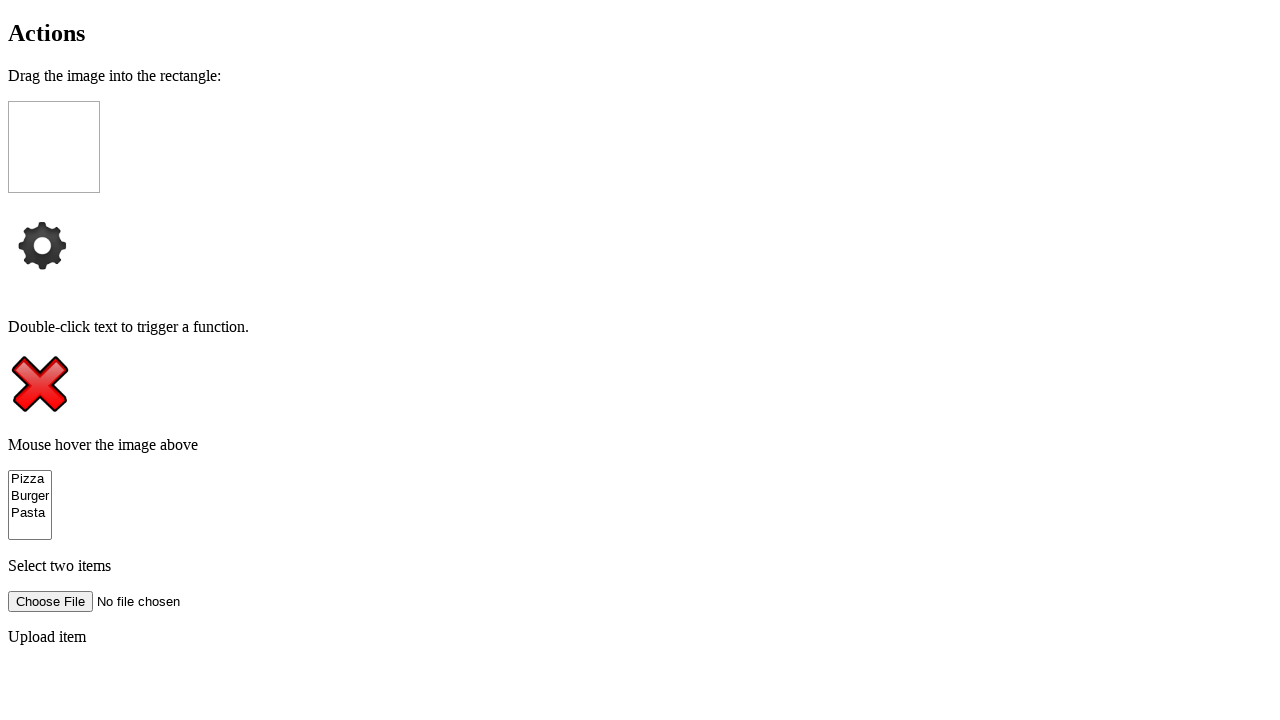

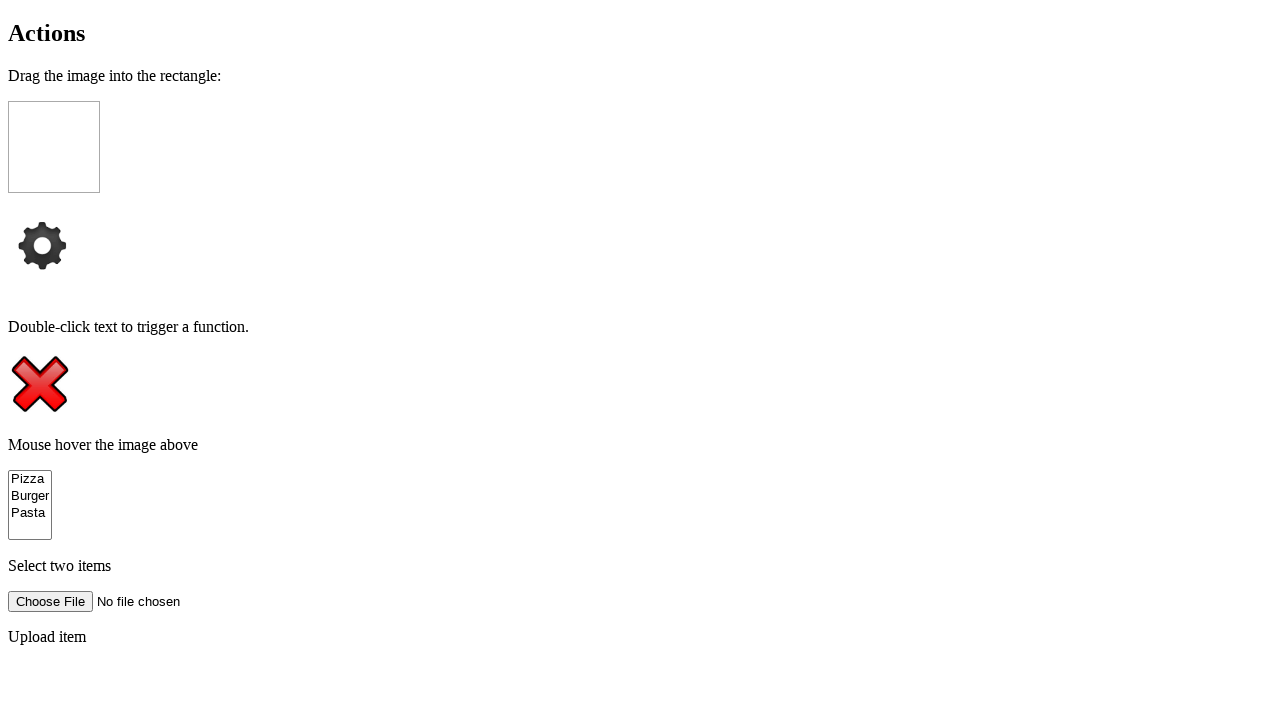